Tests clicking a button with a specific CSS class on the UI Testing Playground class attribute page

Starting URL: http://uitestingplayground.com/classattr

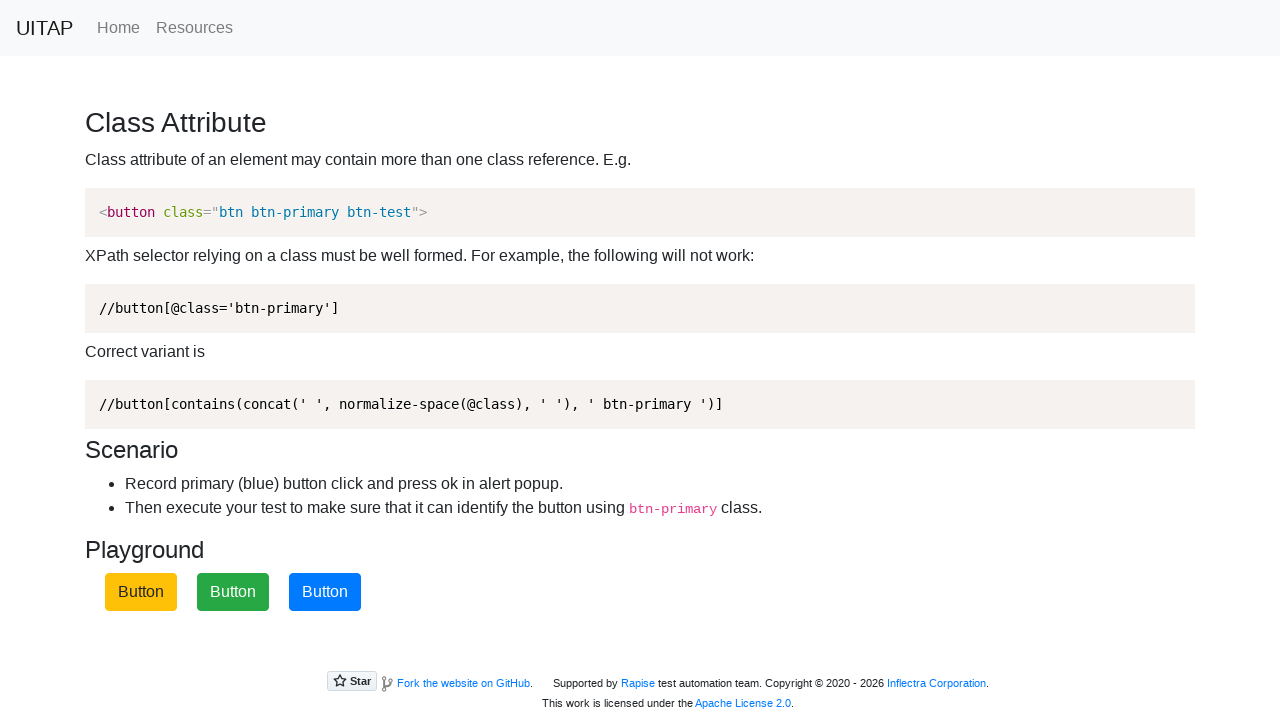

Navigated to UI Testing Playground class attribute page
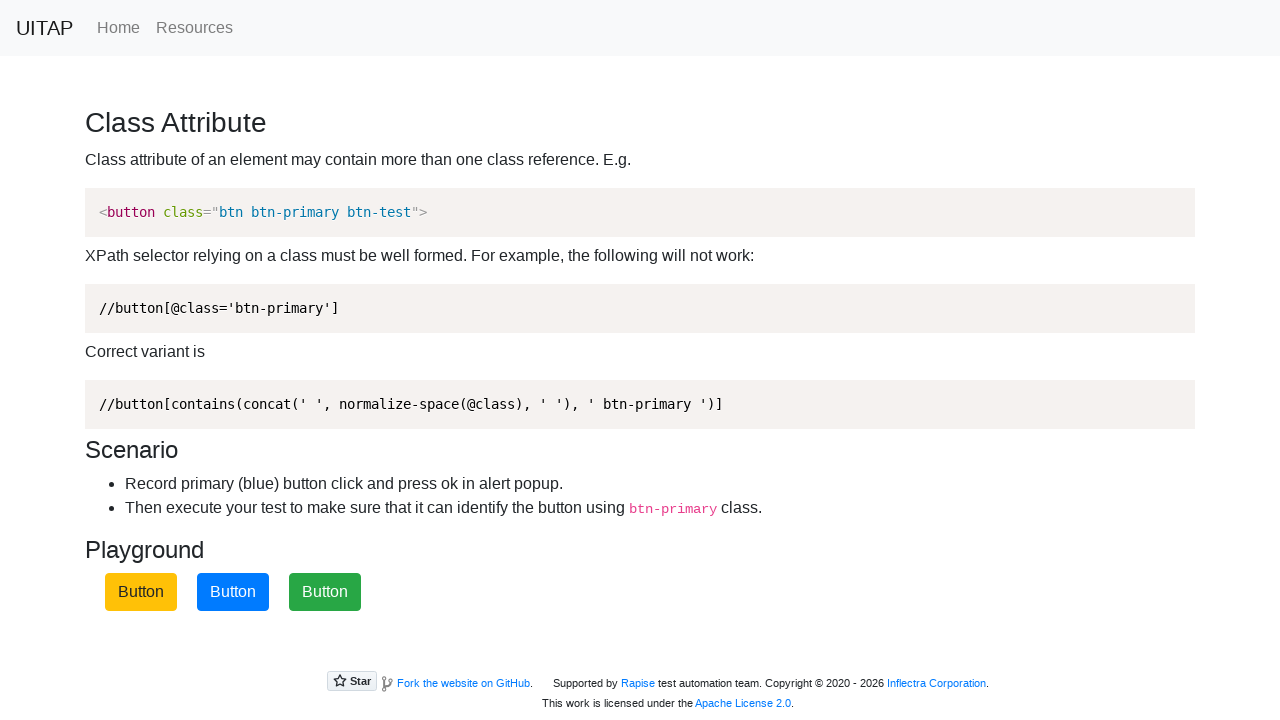

Clicked button with btn-primary CSS class at (233, 592) on .btn-primary
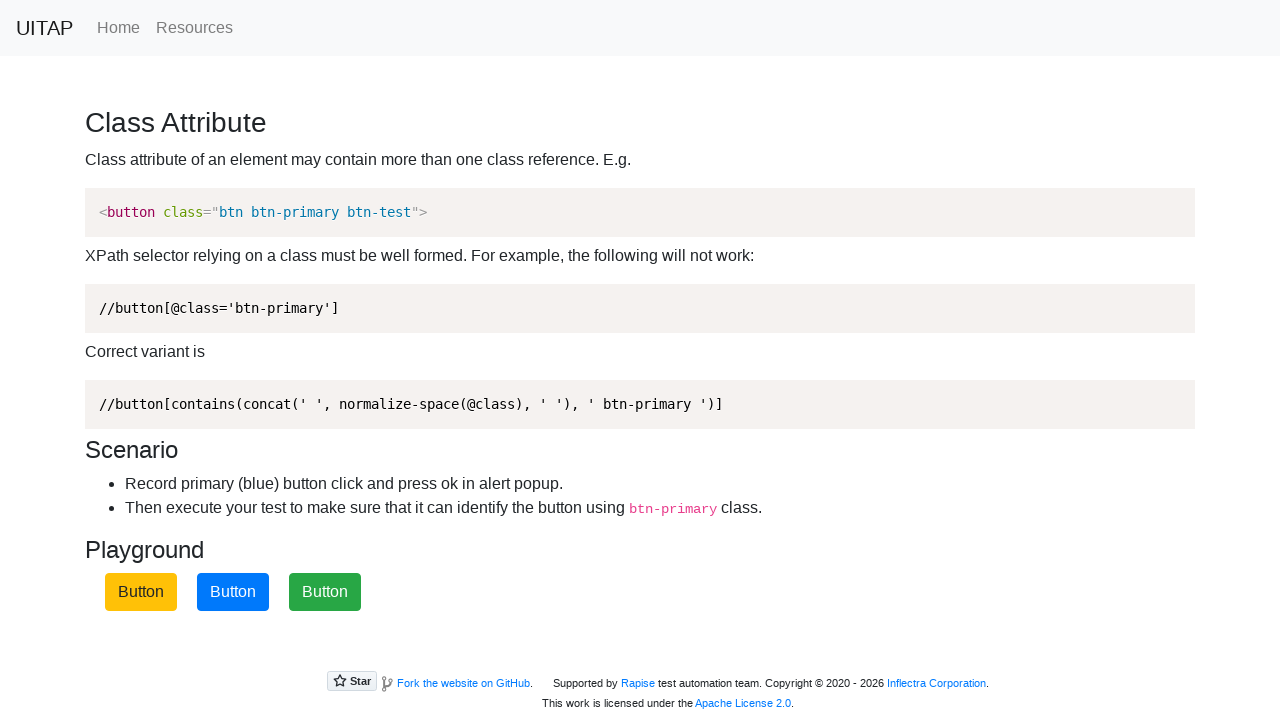

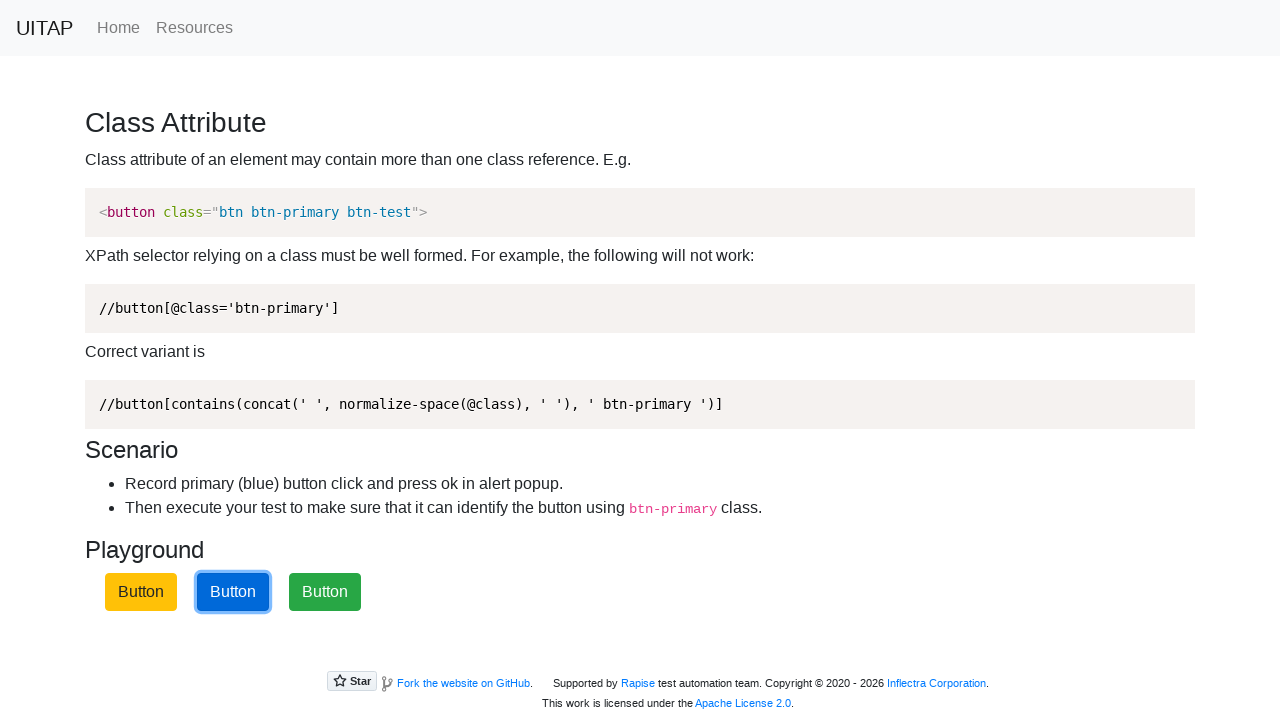